Tests two-level mouse-over navigation by hovering over Courses menu and then Data Warehousing submenu

Starting URL: http://greenstech.in/selenium-course-content.html

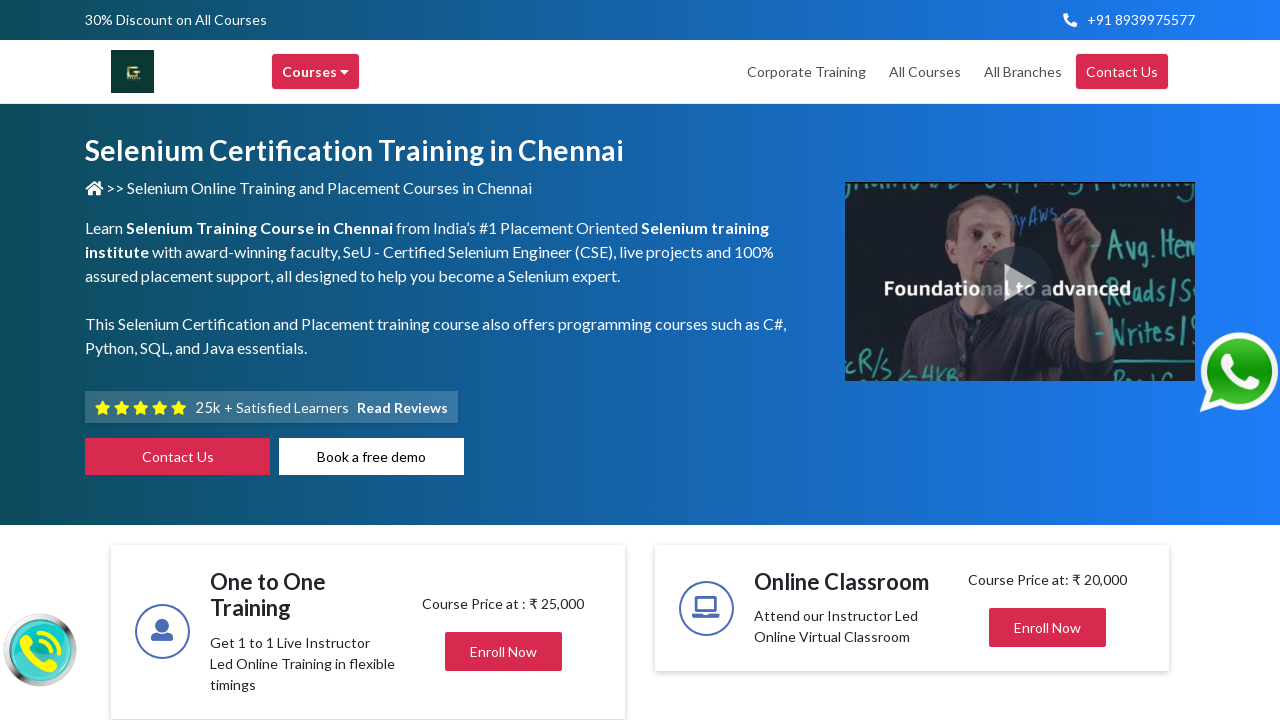

Hovered over Courses menu at (316, 72) on xpath=//div[contains(text(), 'Courses')]
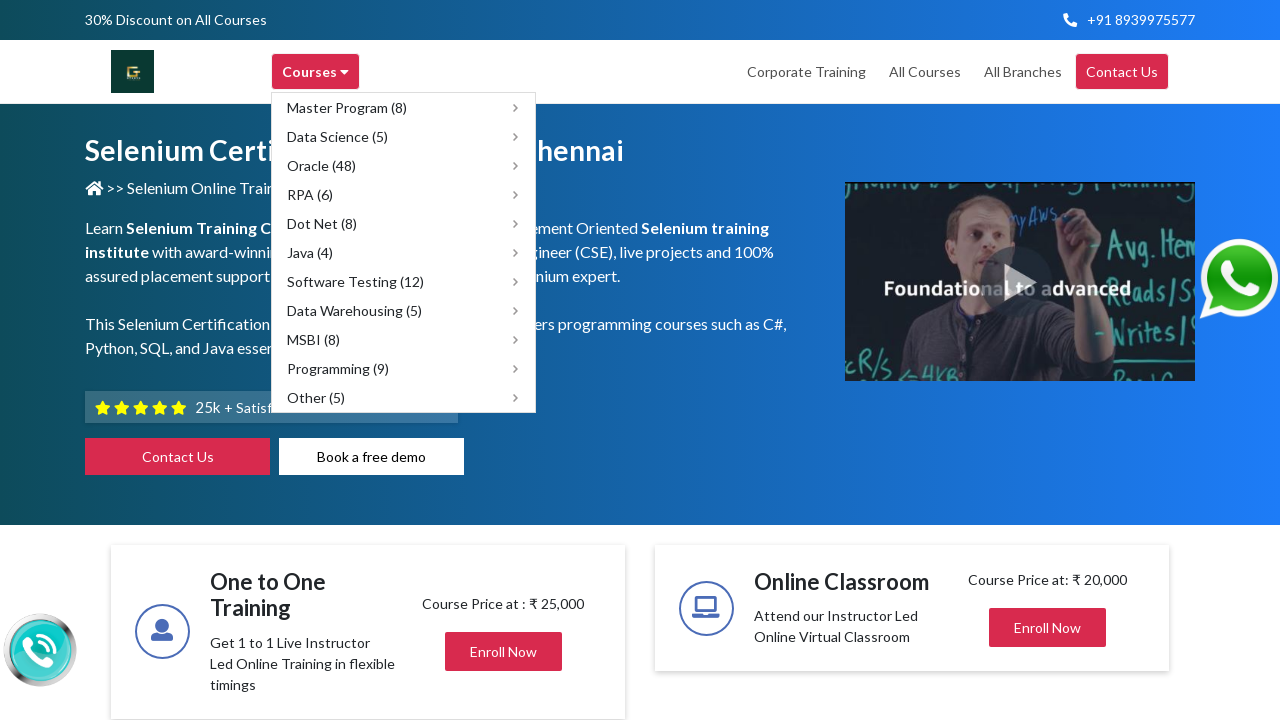

Waited 1000ms for Courses submenu to appear
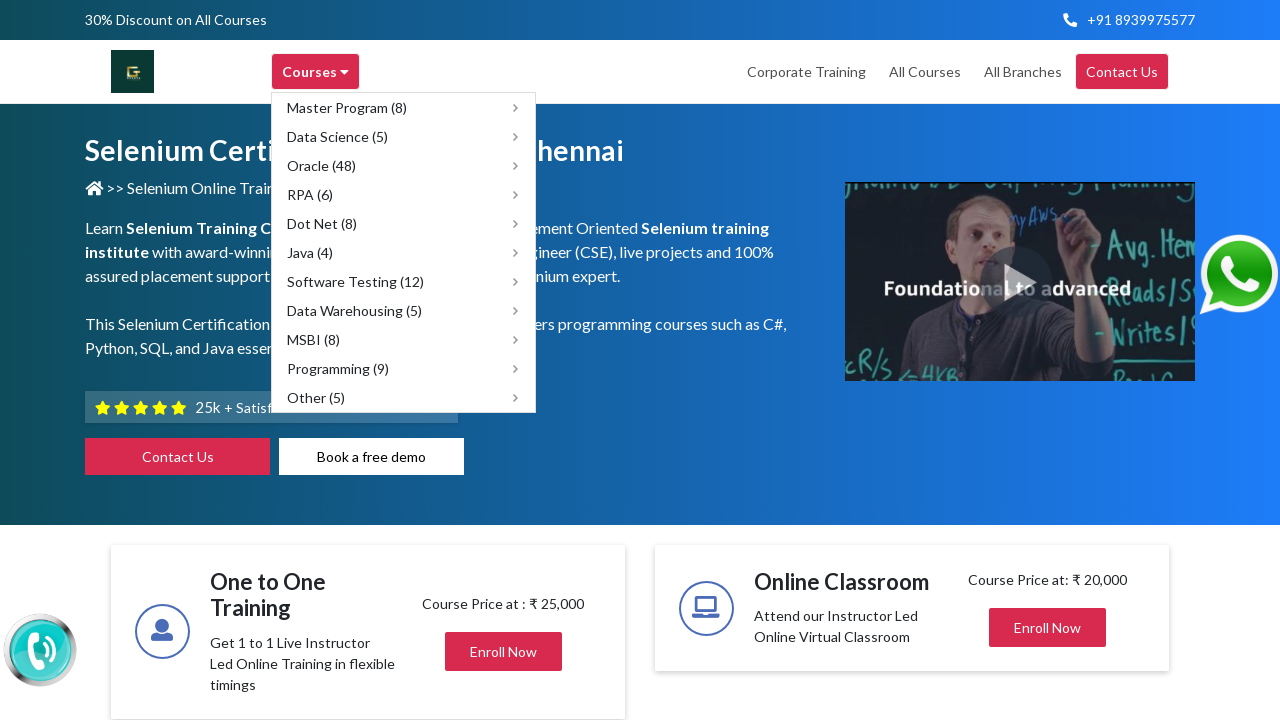

Hovered over Data Warehousing submenu at (354, 310) on xpath=//span[text()='Data Warehousing (5)']
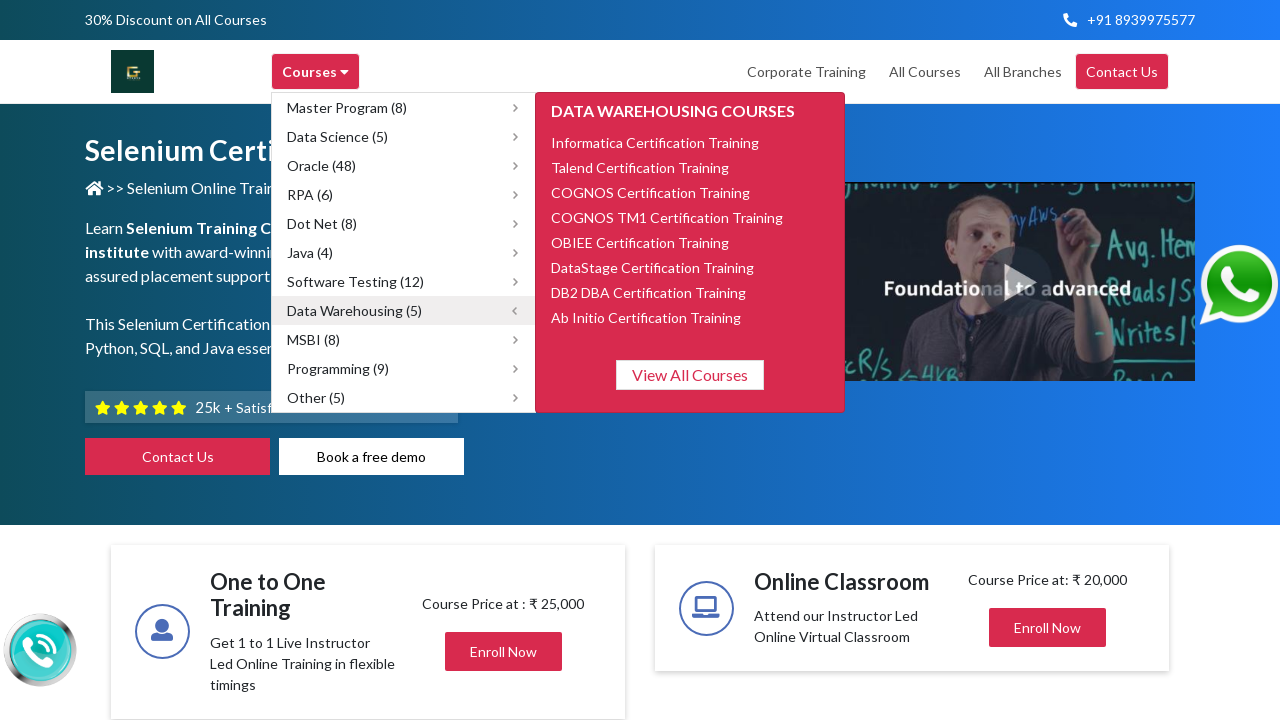

Waited 1000ms for Data Warehousing submenu to fully load
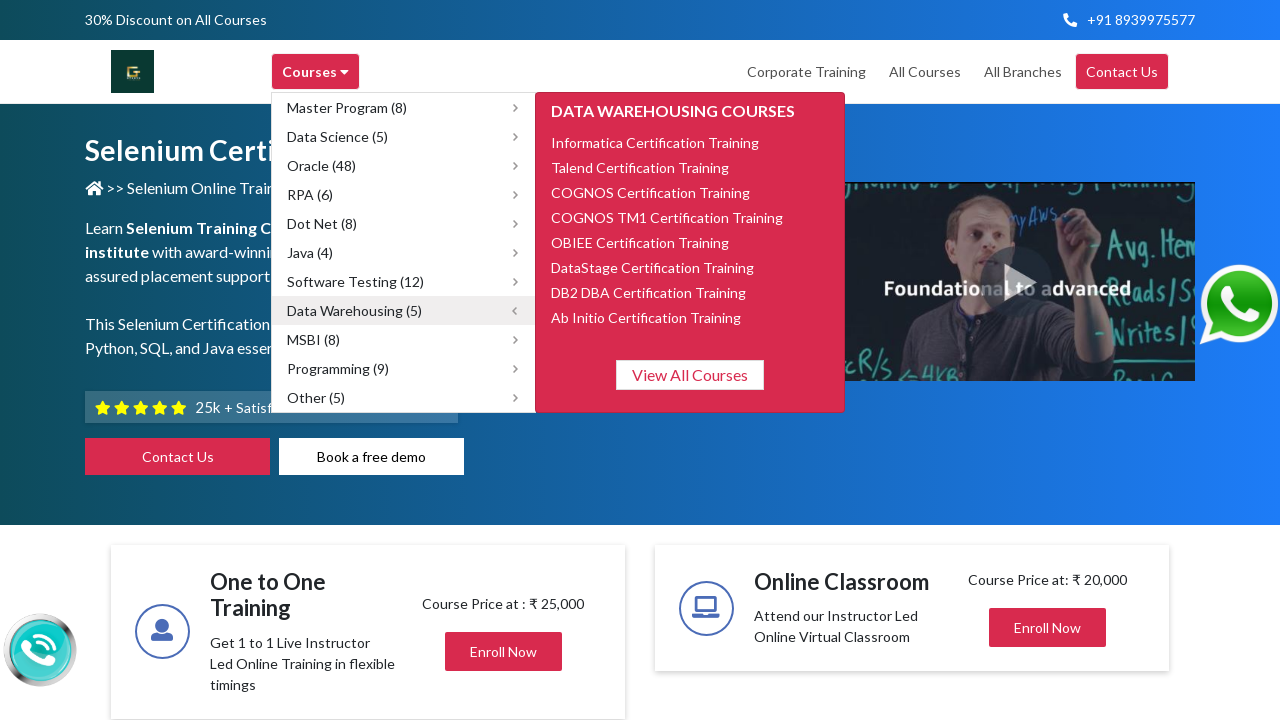

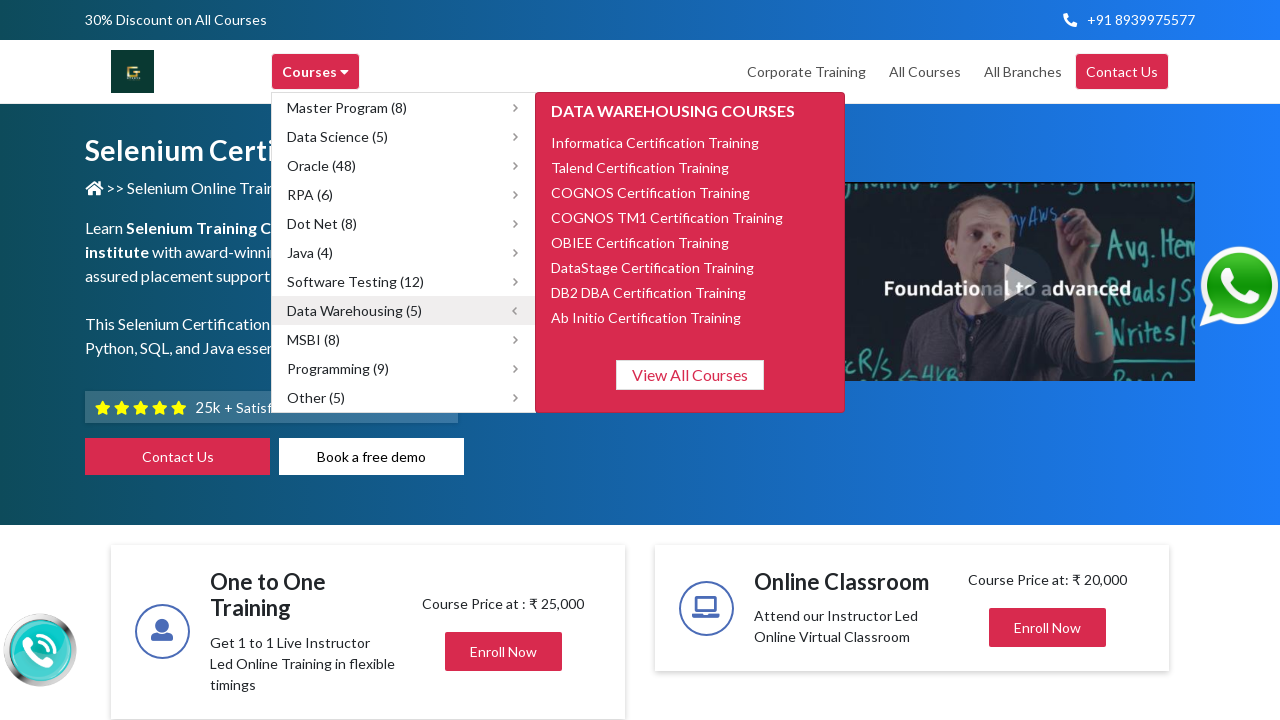